Navigates to table and verifies Burj Khalifa row data is accessible

Starting URL: https://www.techlistic.com/p/demo-selenium-practice.html

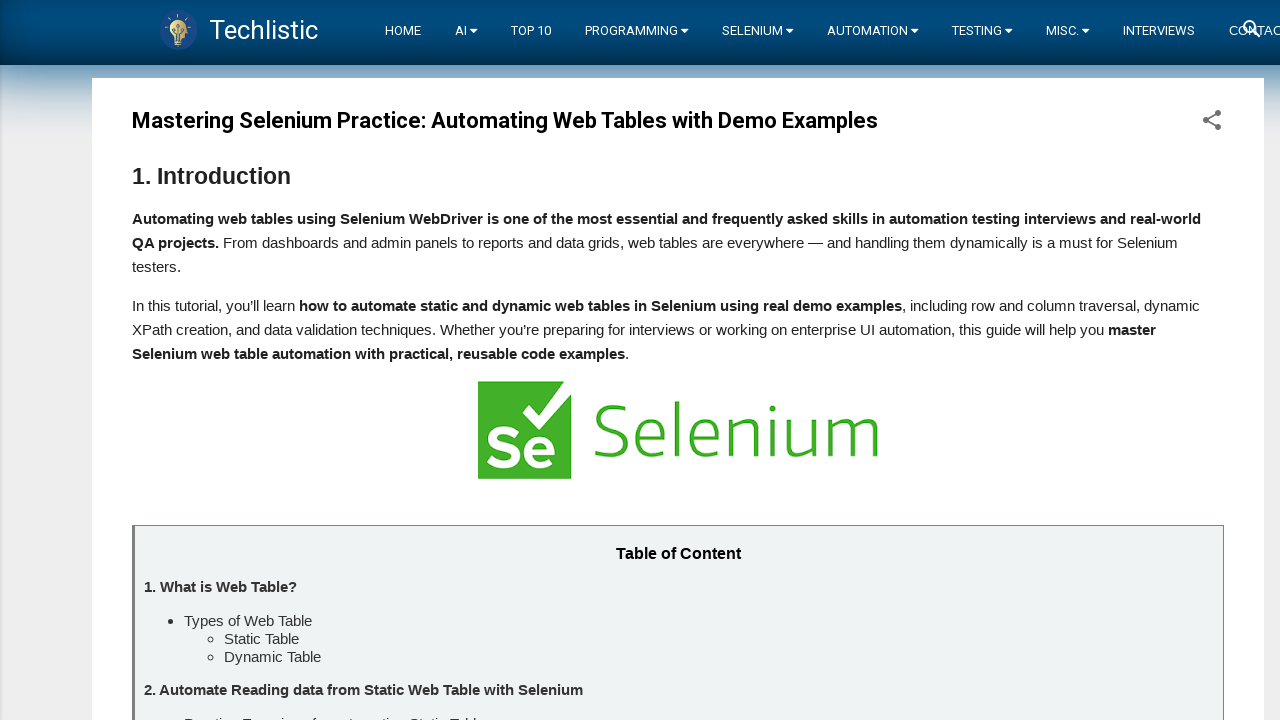

Scrolled down 1000 pixels to view table area
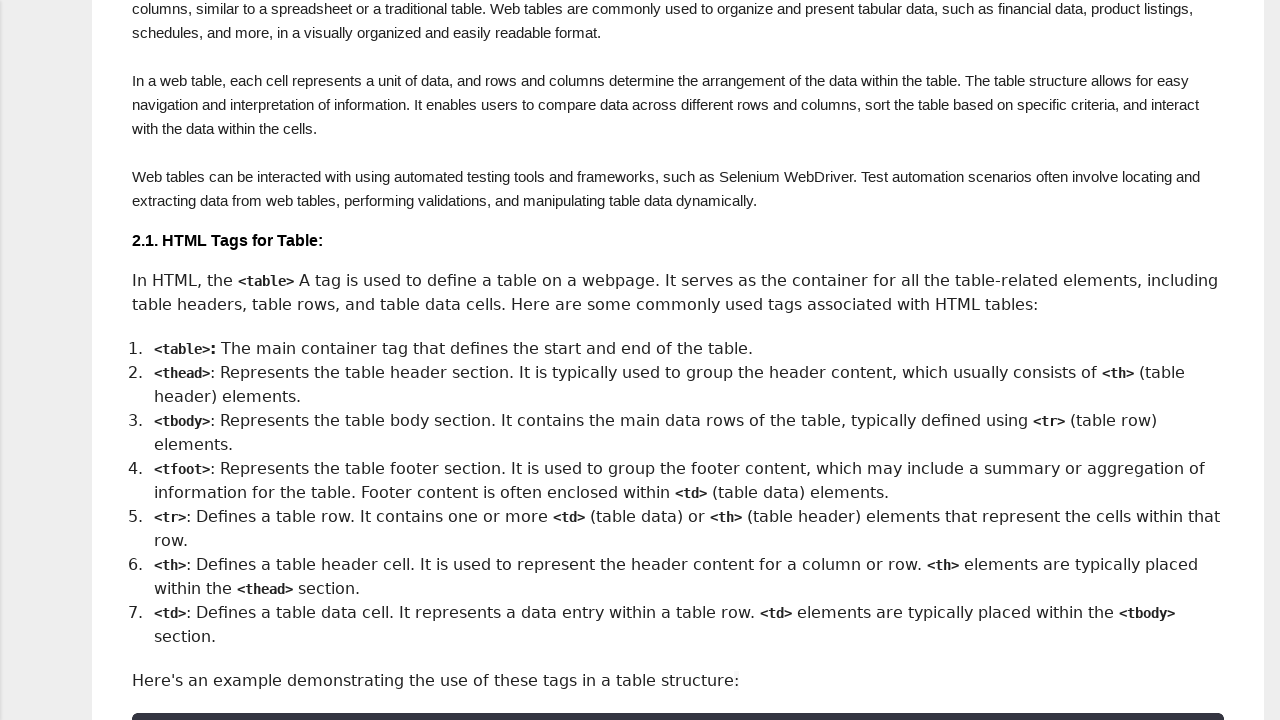

Table with class 'tsc_table_s13' is now visible
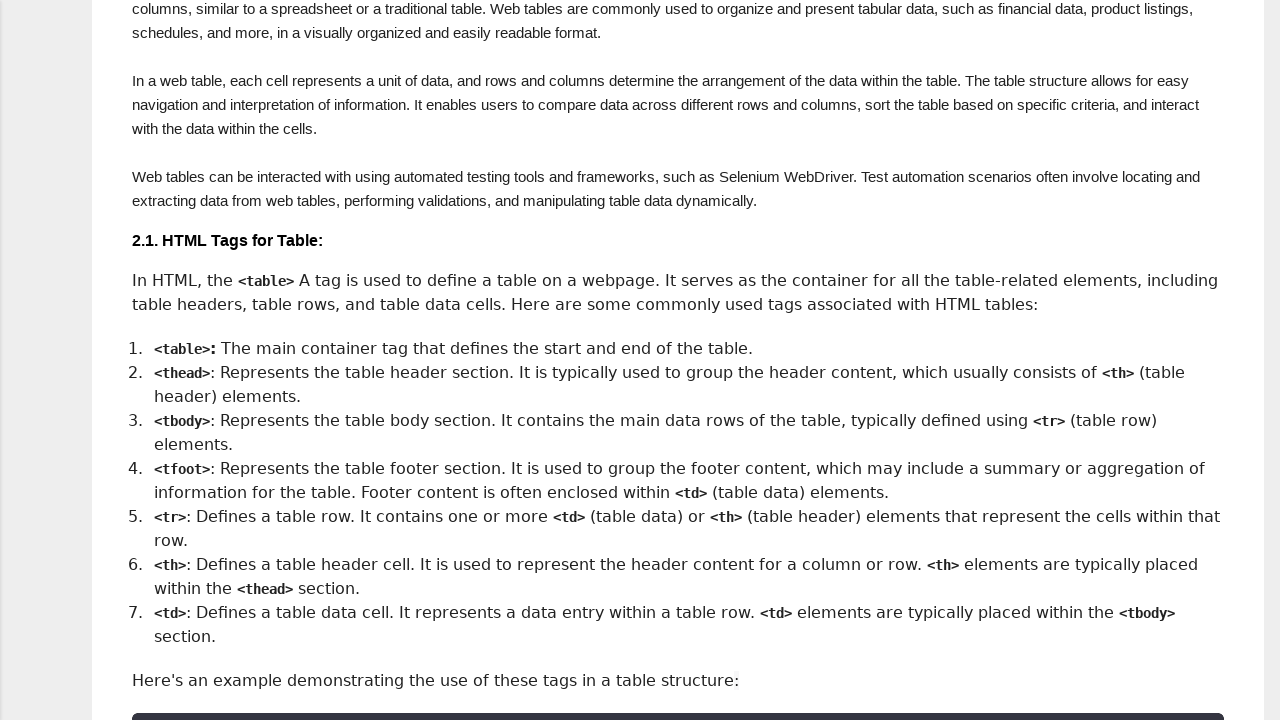

Verified Burj Khalifa row (8th row in table body) is present and accessible
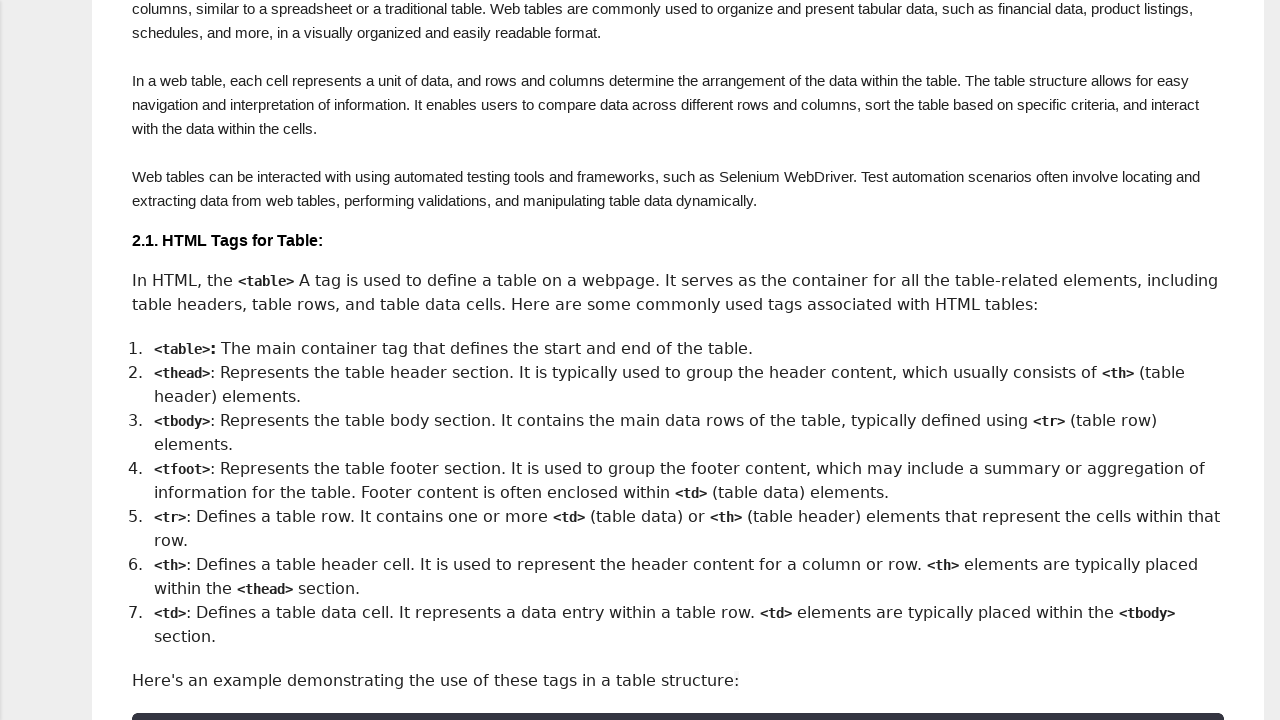

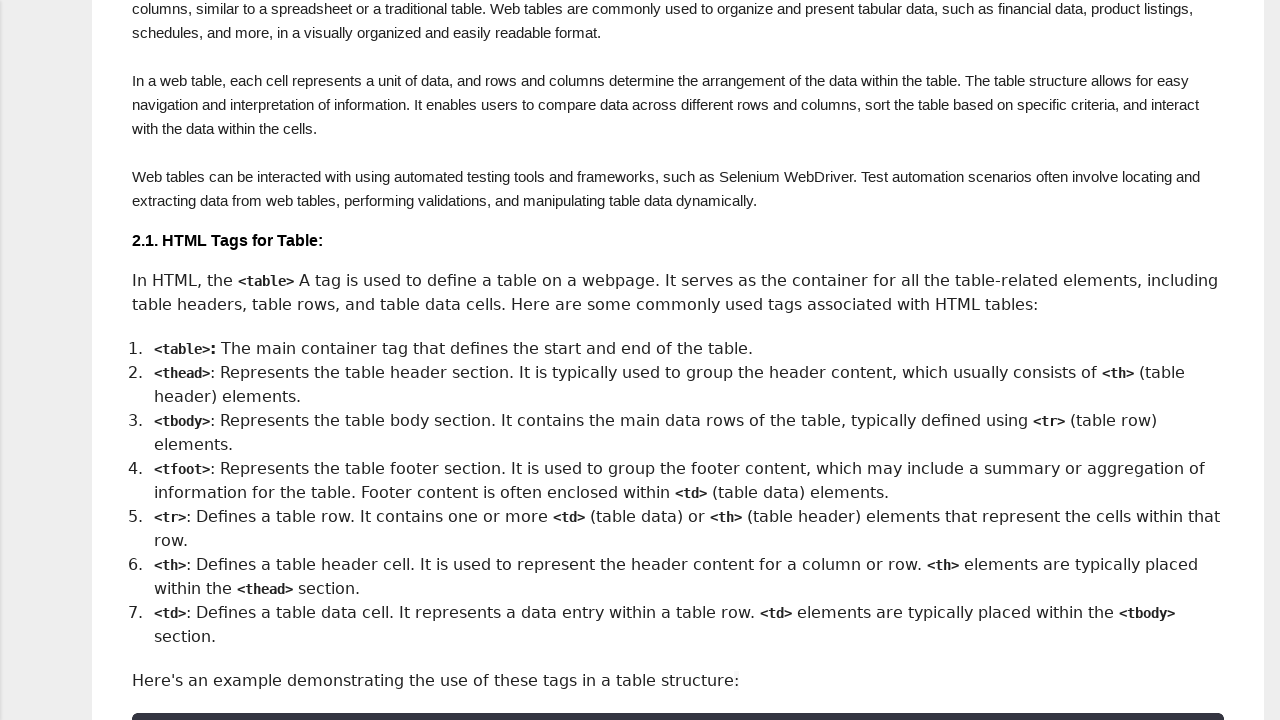